Tests JavaScript prompt dialog by clicking the third button, entering a name in the prompt, accepting it, and verifying the name appears in the result

Starting URL: https://the-internet.herokuapp.com/javascript_alerts

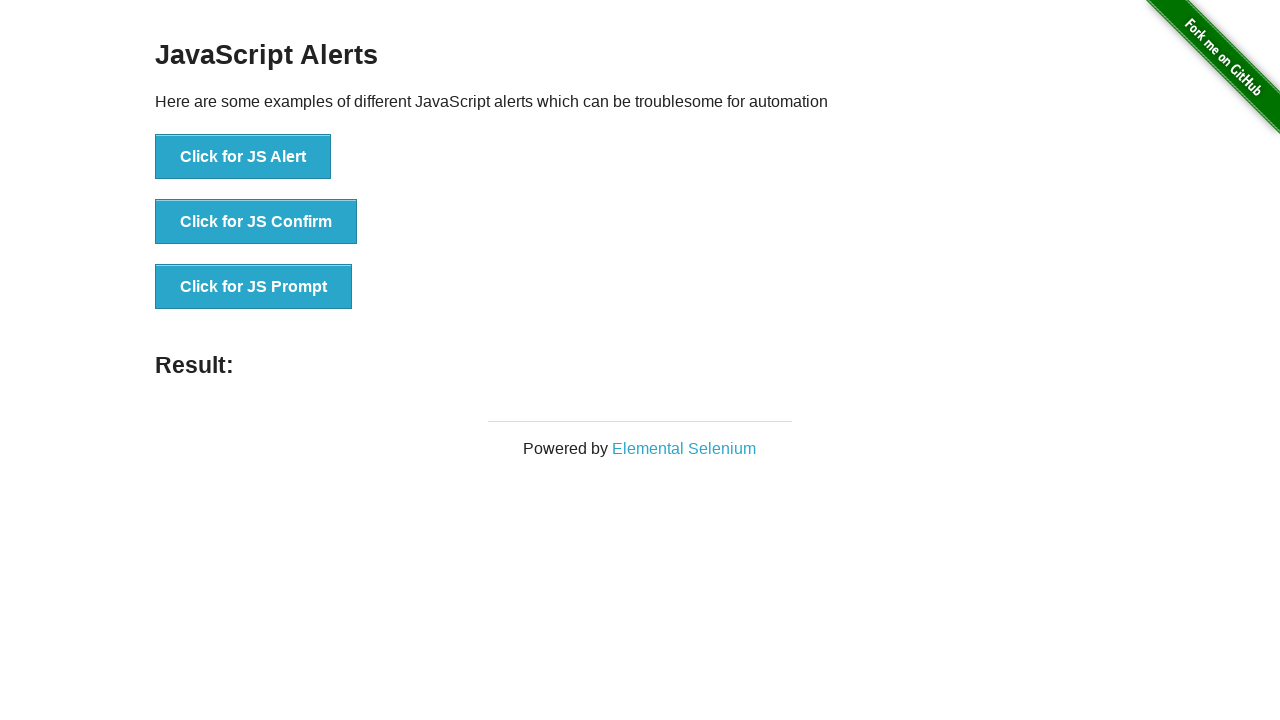

Set up dialog handler to accept prompt with 'Marcus'
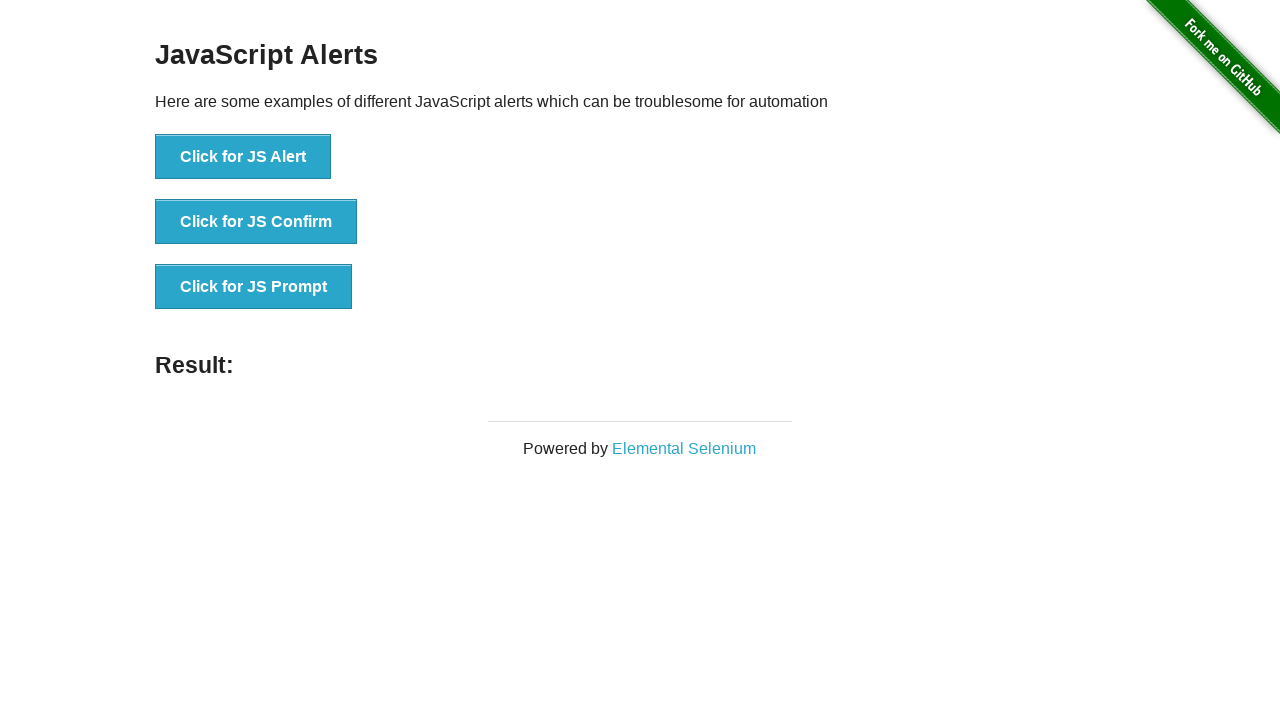

Clicked the JS Prompt button at (254, 287) on button[onclick='jsPrompt()']
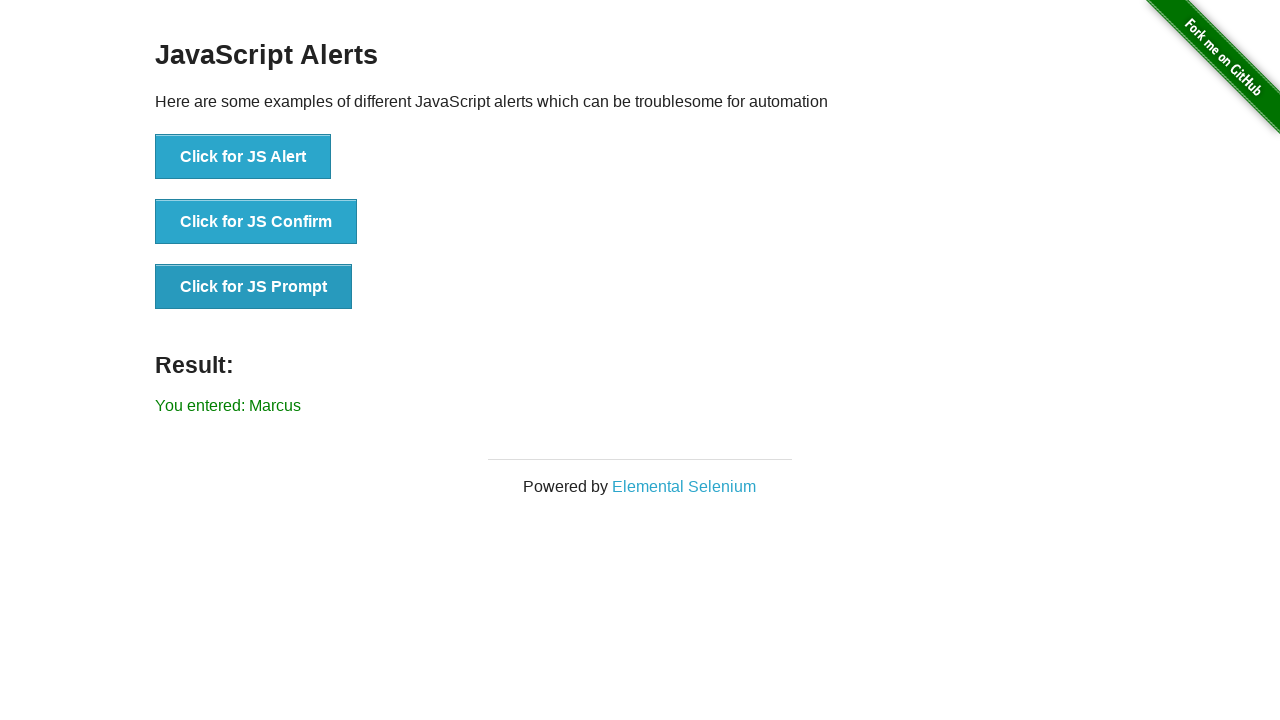

Result element loaded after prompt was accepted
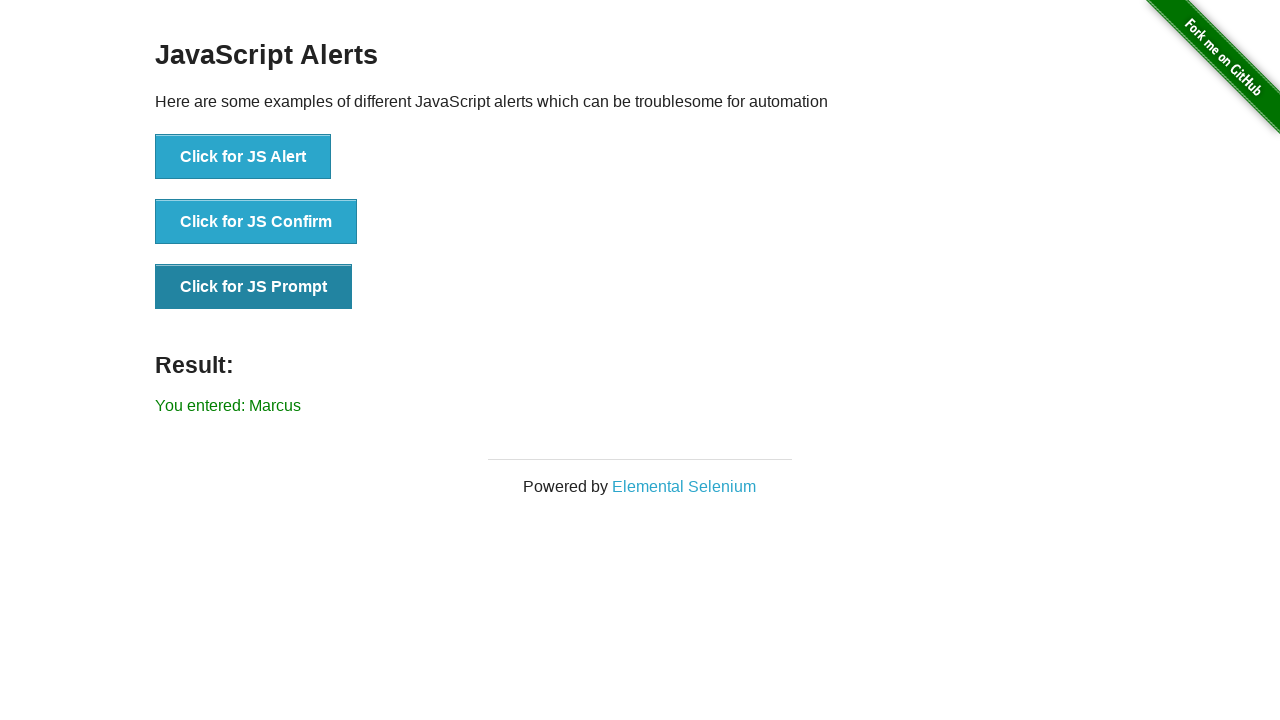

Retrieved result text from #result element
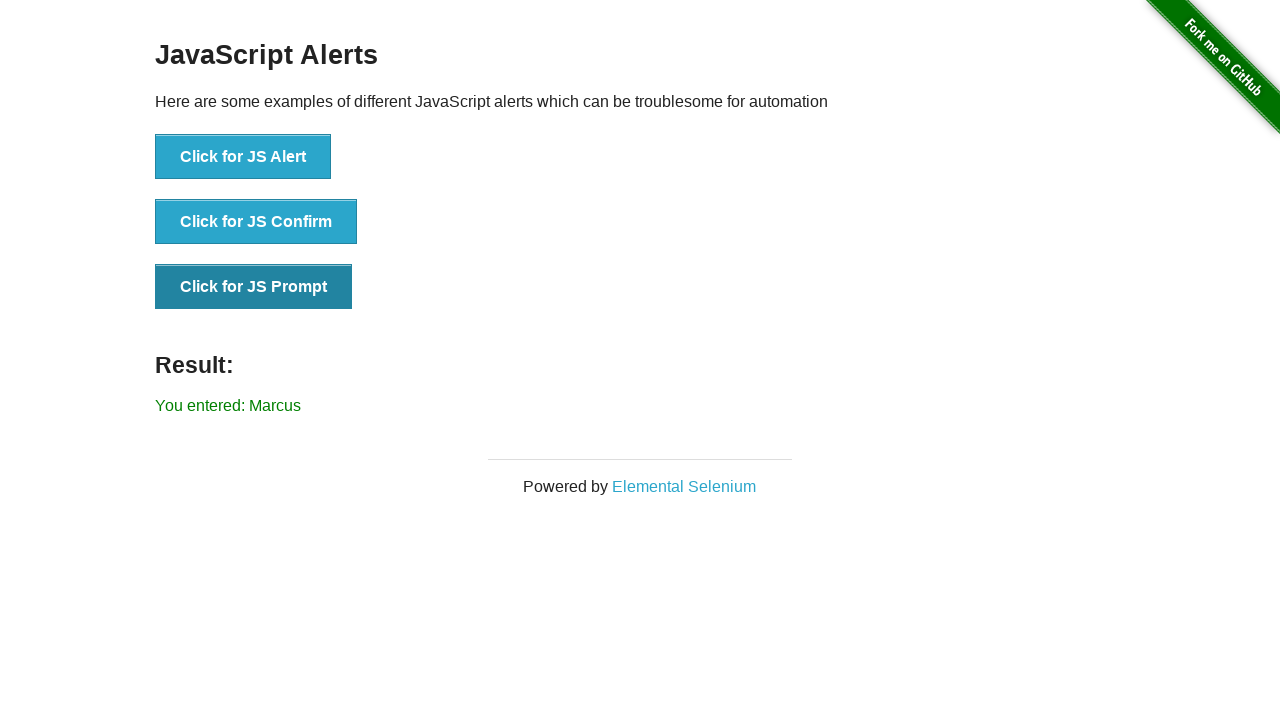

Verified that 'Marcus' appears in the result text
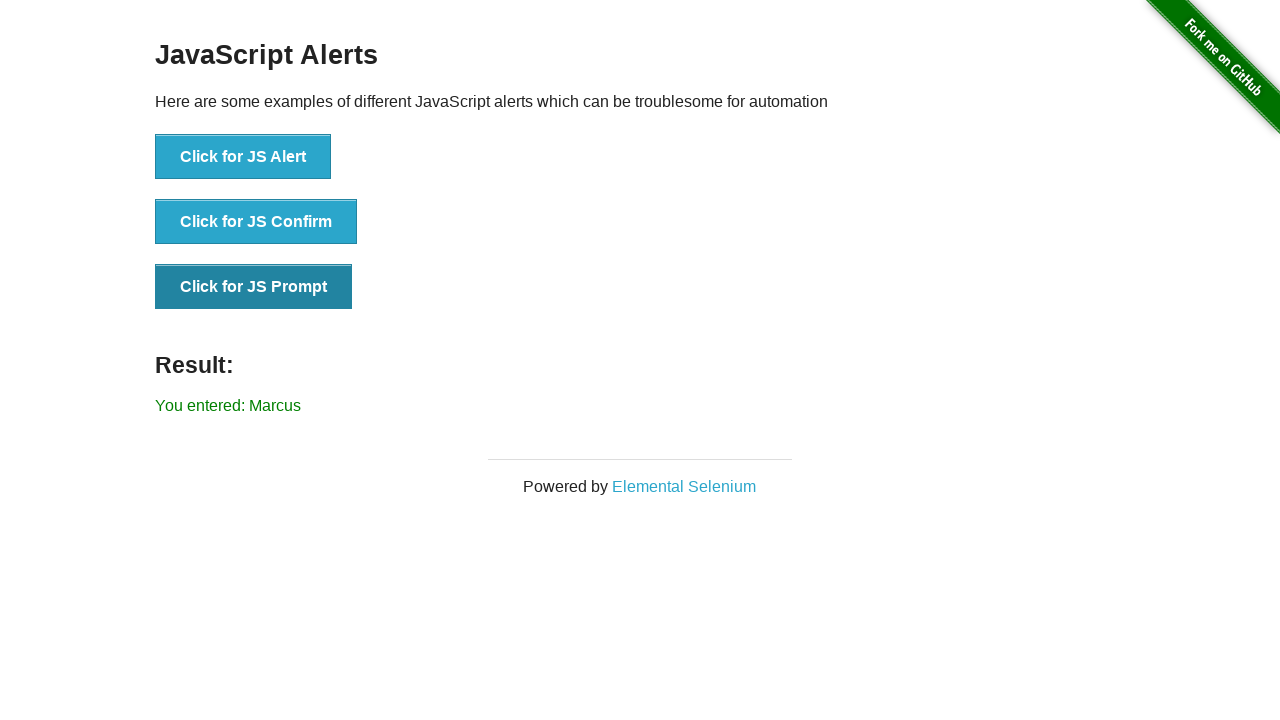

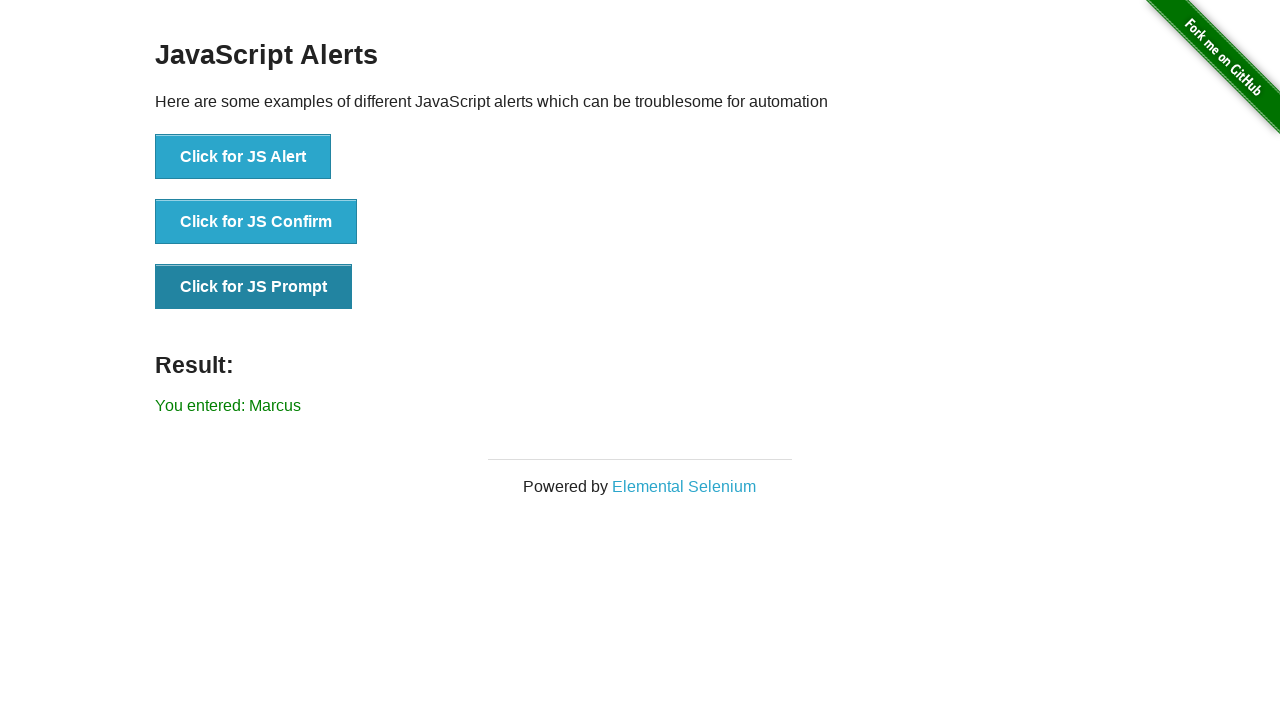